Tests switching between browser tabs by clicking a button that opens a new tab, switching to it, then switching back to the original tab

Starting URL: https://formy-project.herokuapp.com/switch-window

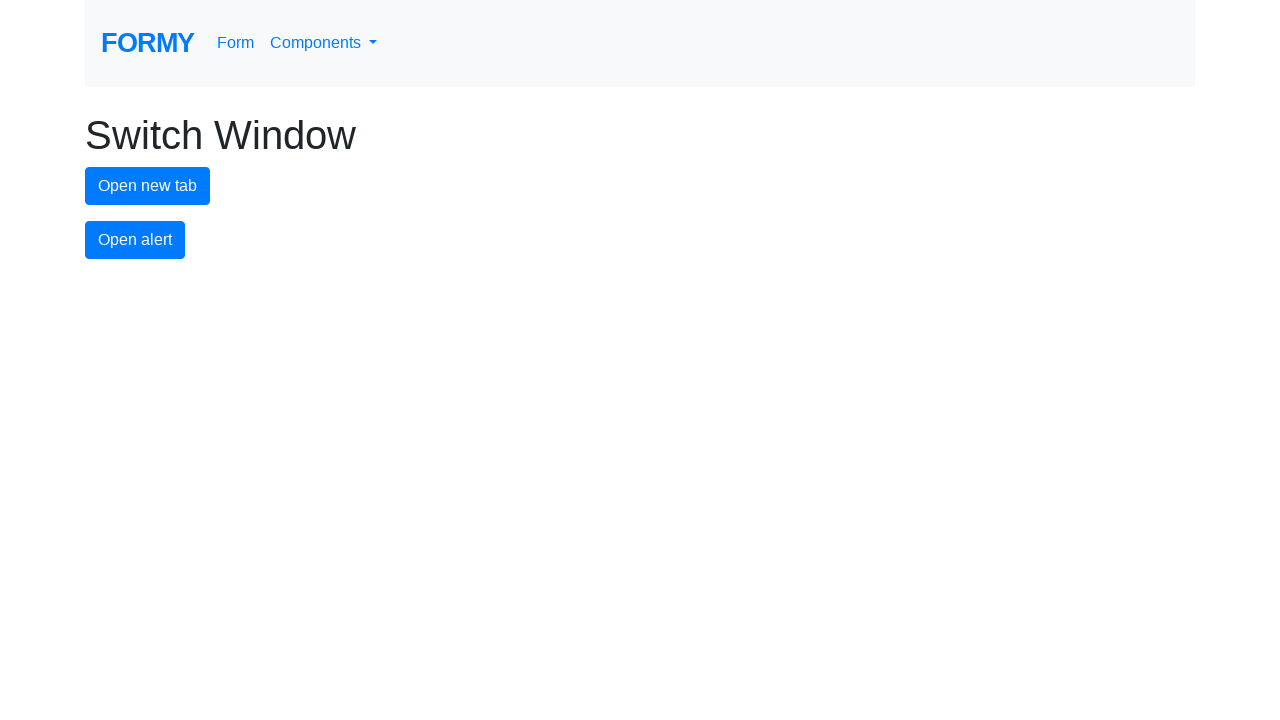

Clicked button to open new tab at (148, 186) on #new-tab-button
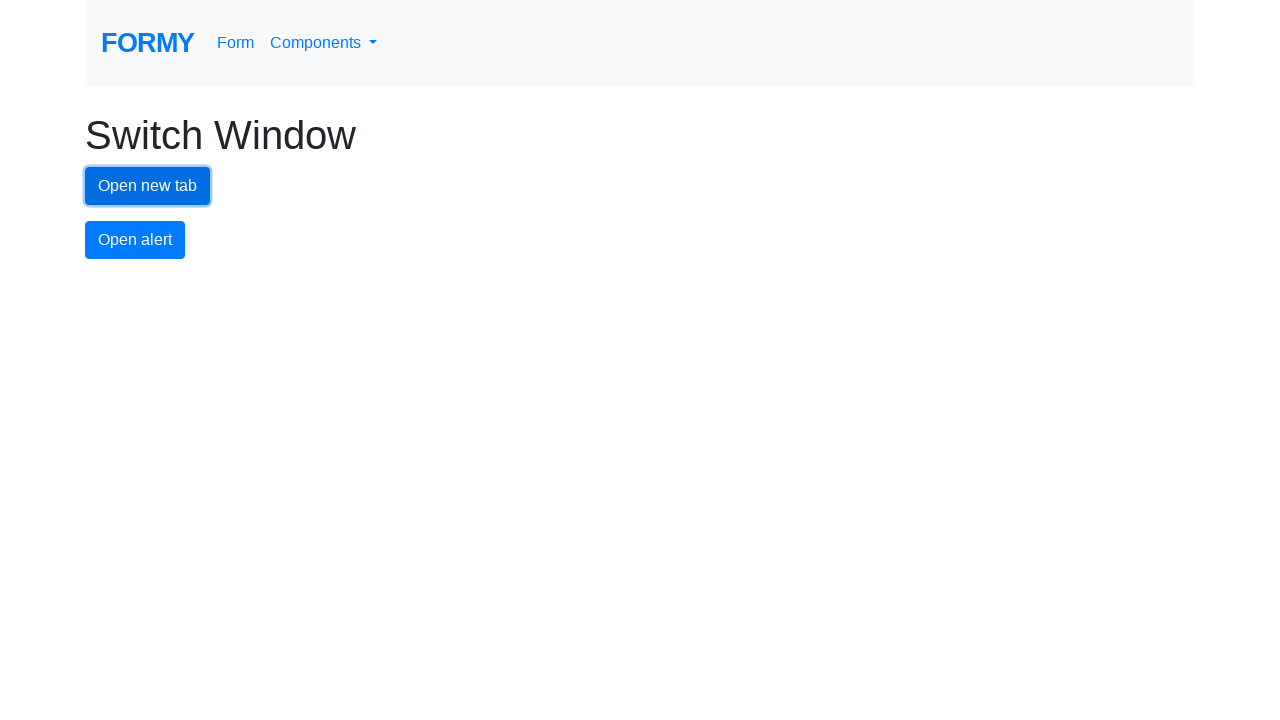

Waited 1 second for new tab to open
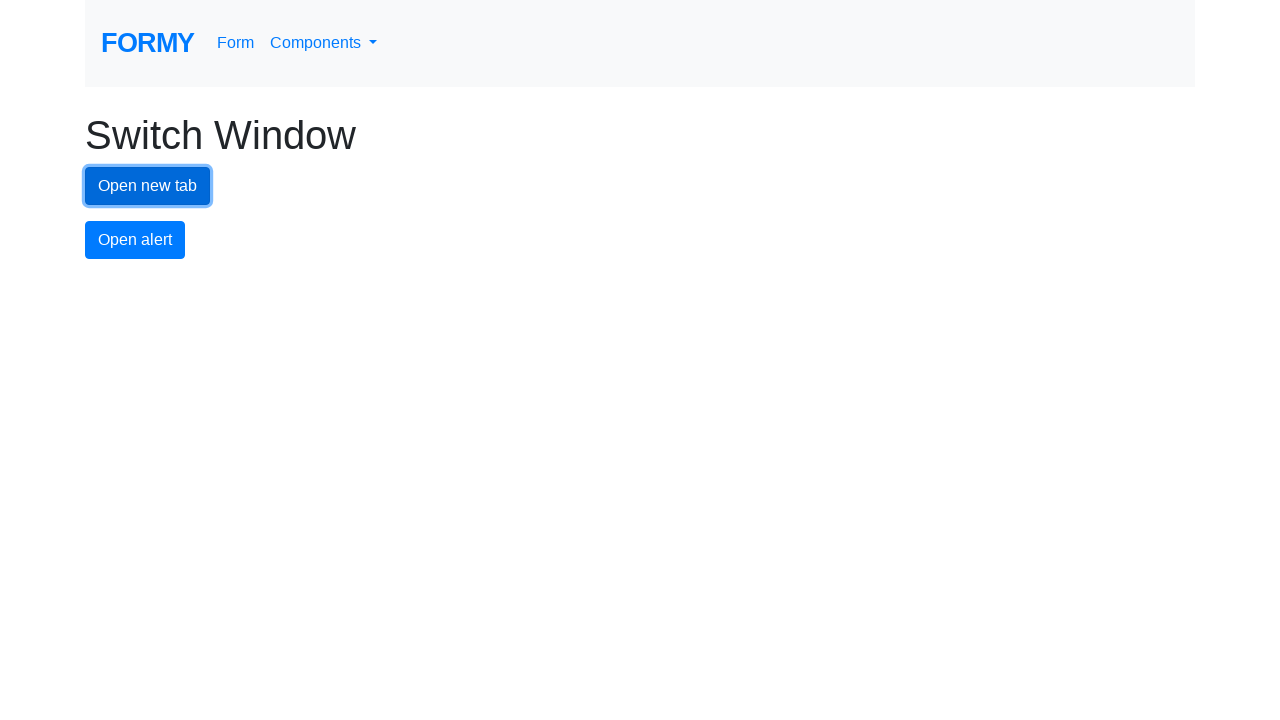

Retrieved all open tabs from context
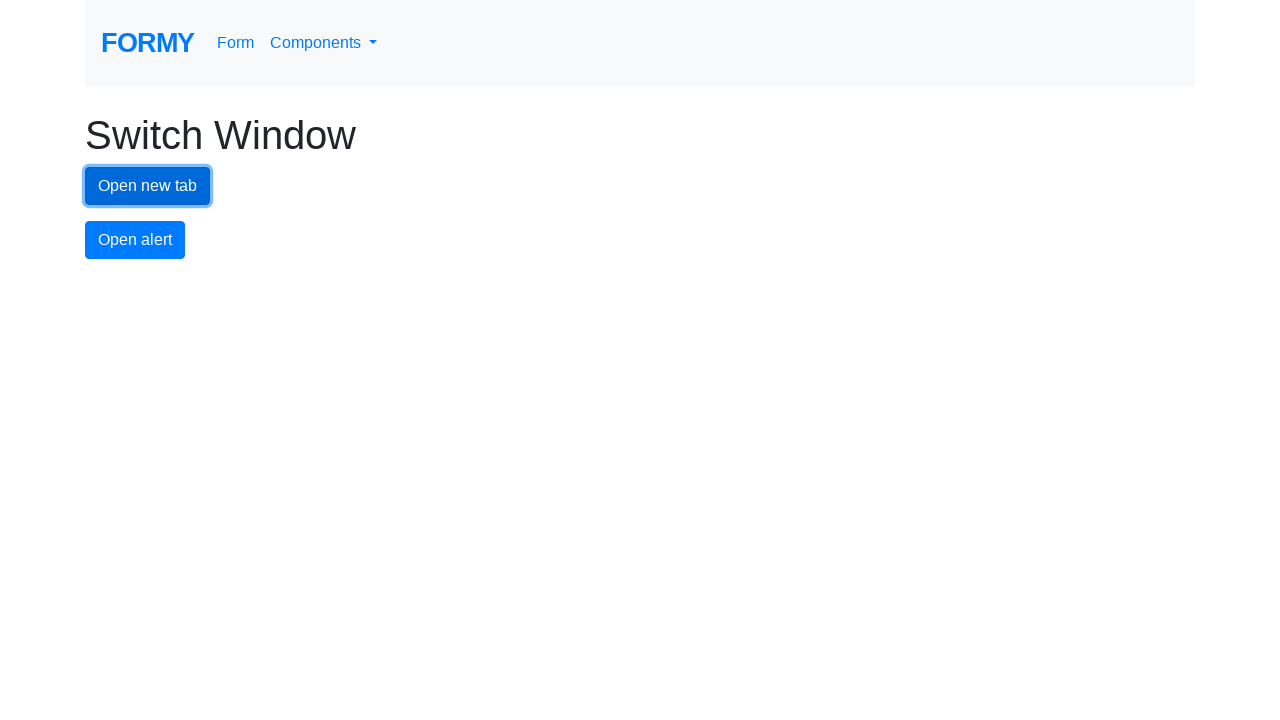

Switched to the newly opened tab
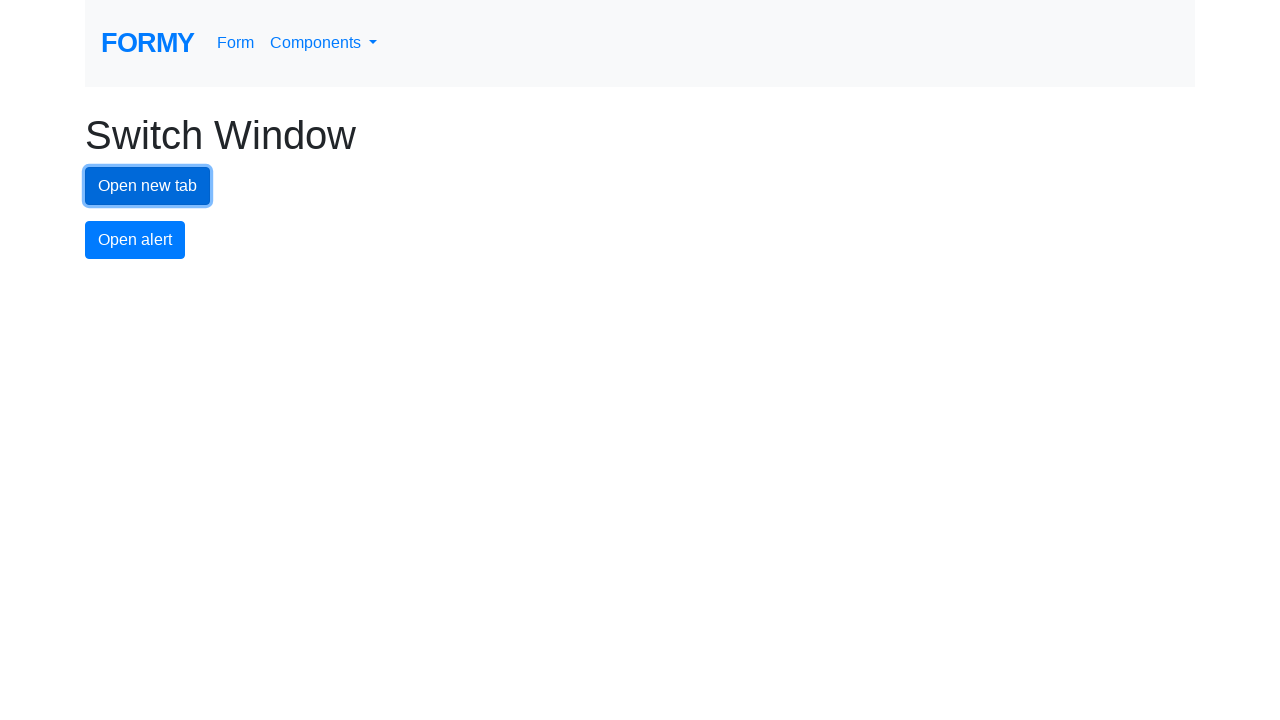

Selected the original tab for switching
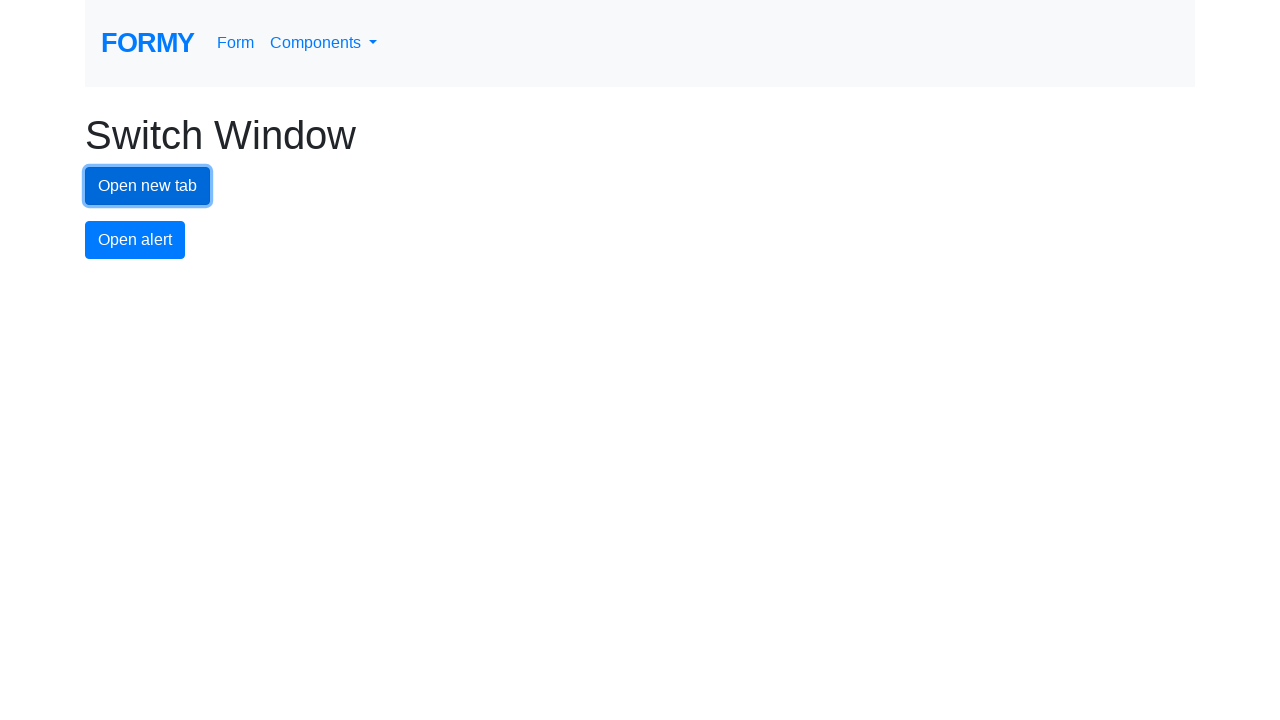

Brought original tab to focus
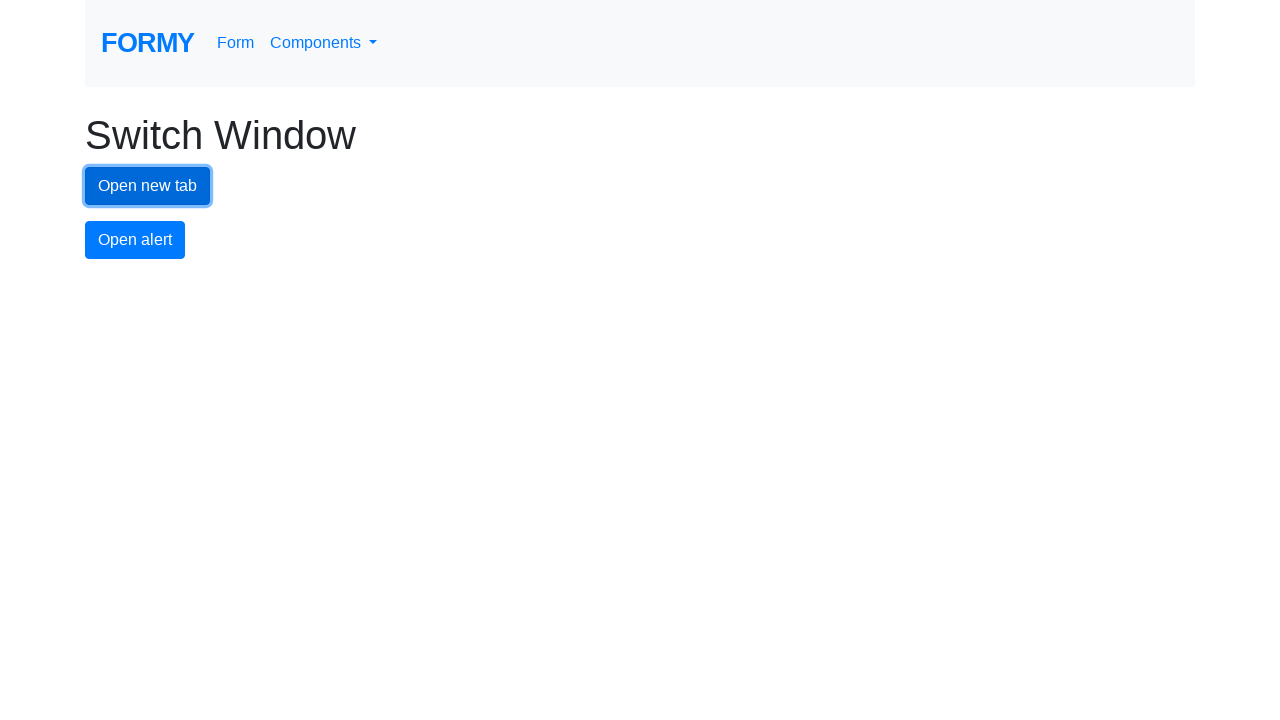

Waited 2 seconds before closing
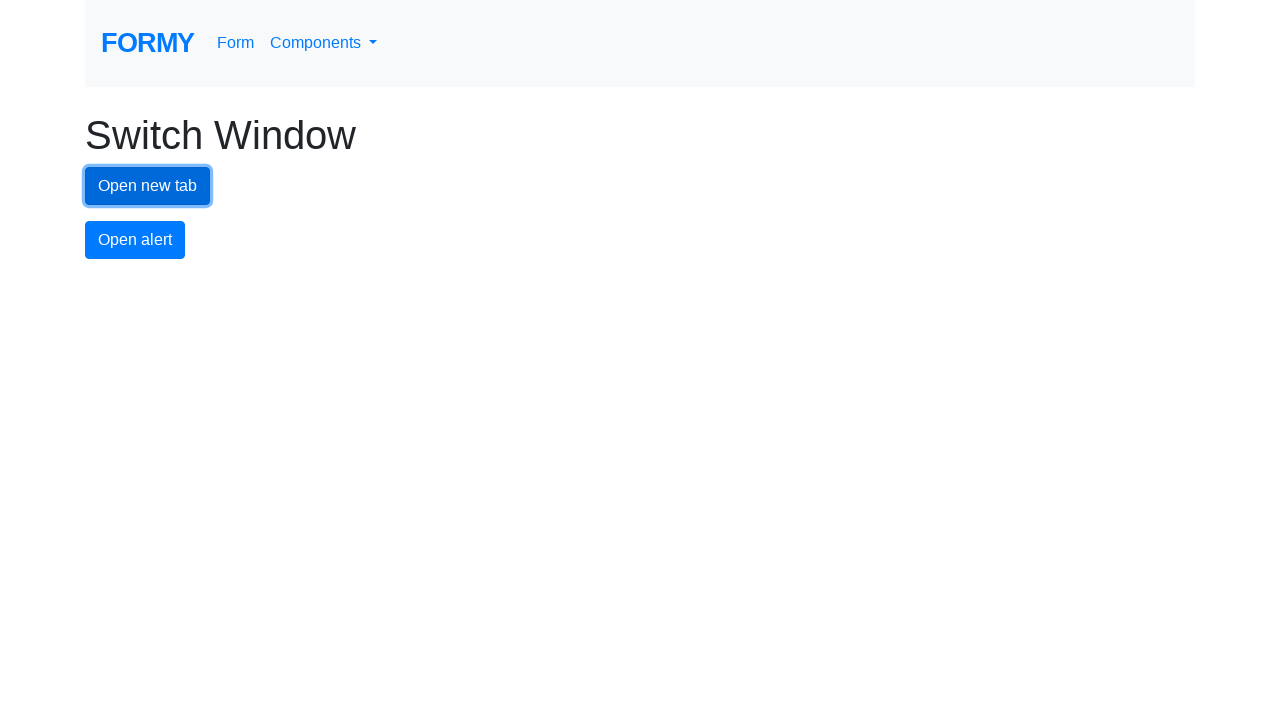

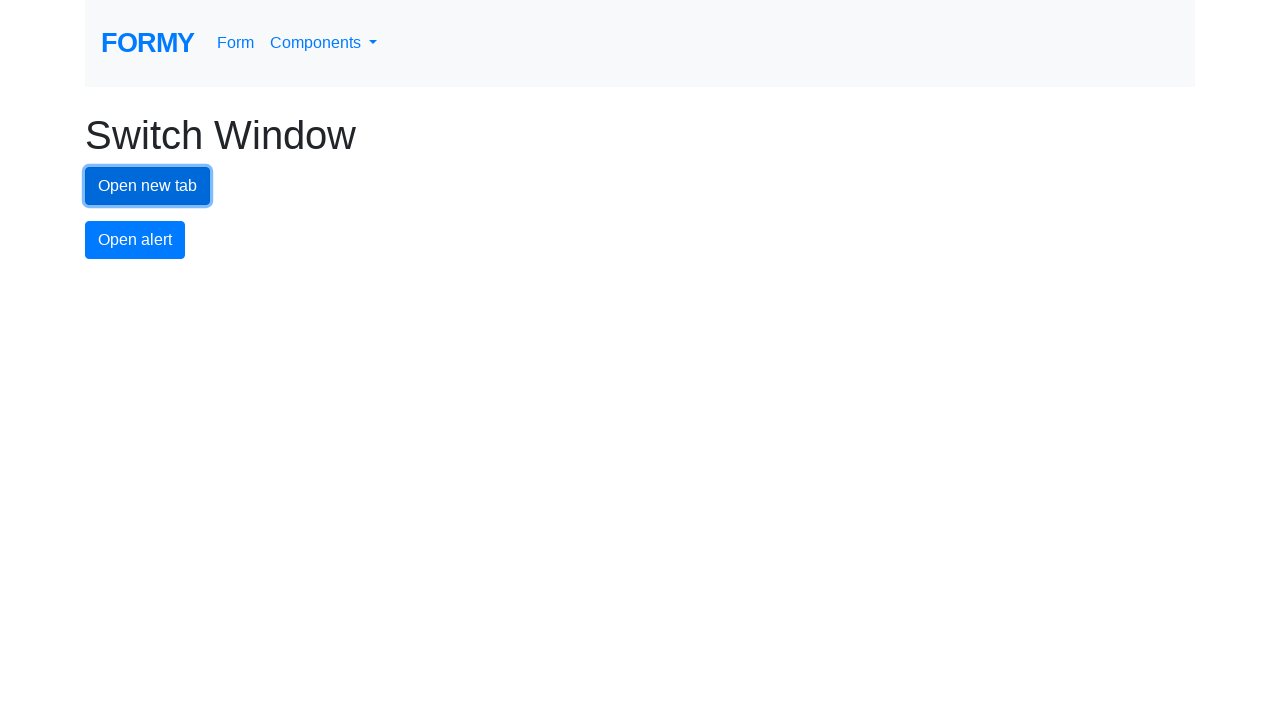